Clicks an alert button, waits for alert to appear, and accepts it

Starting URL: http://omayo.blogspot.com/

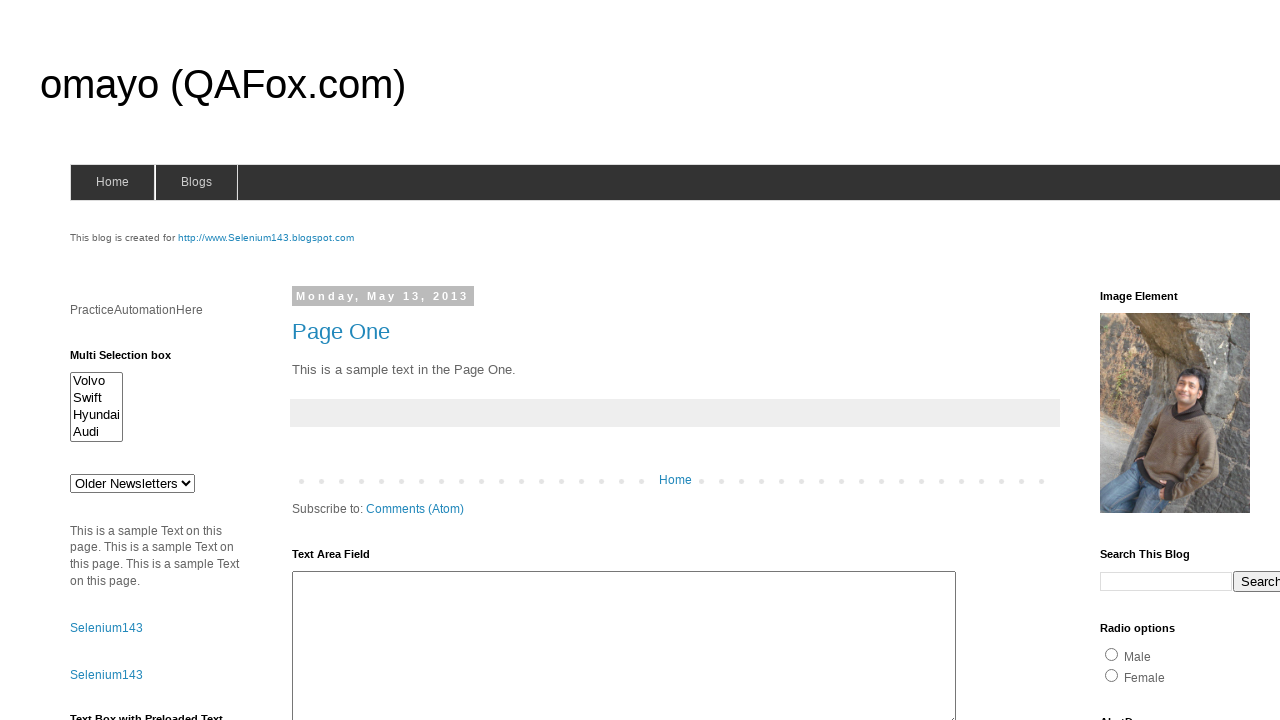

Set up dialog handler to accept alerts
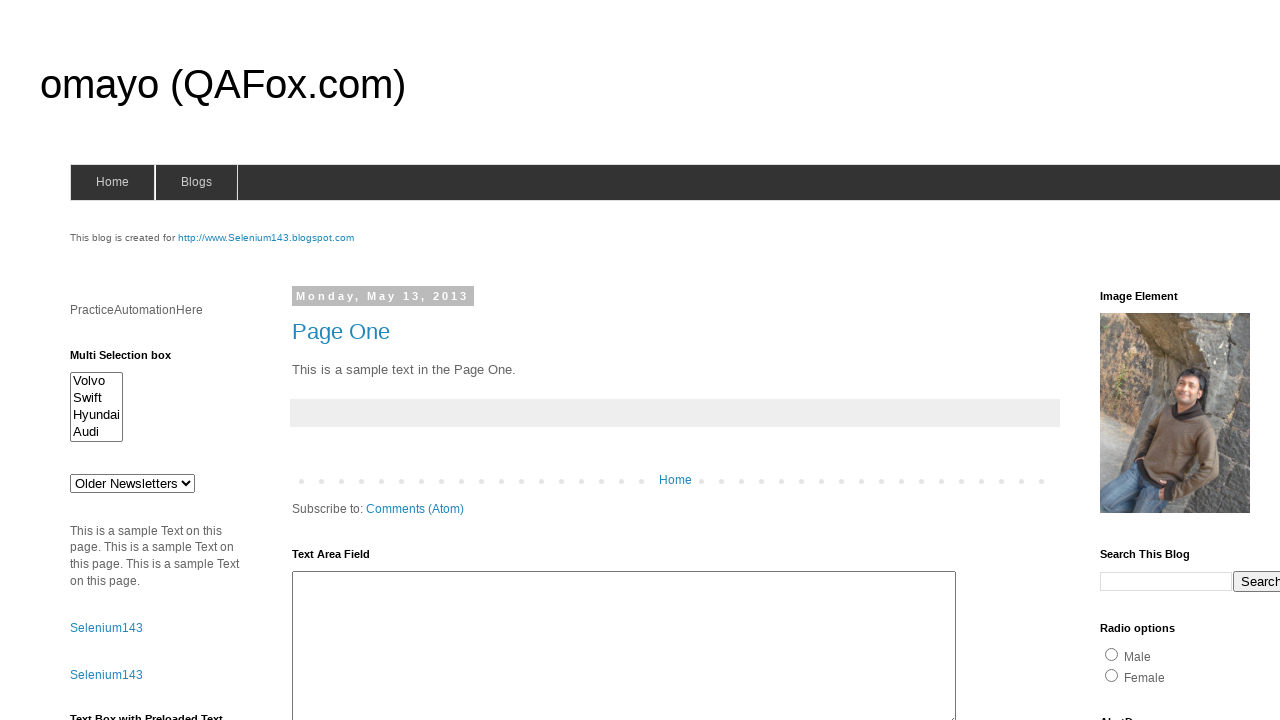

Clicked alert button (#alert1) at (1154, 361) on #alert1
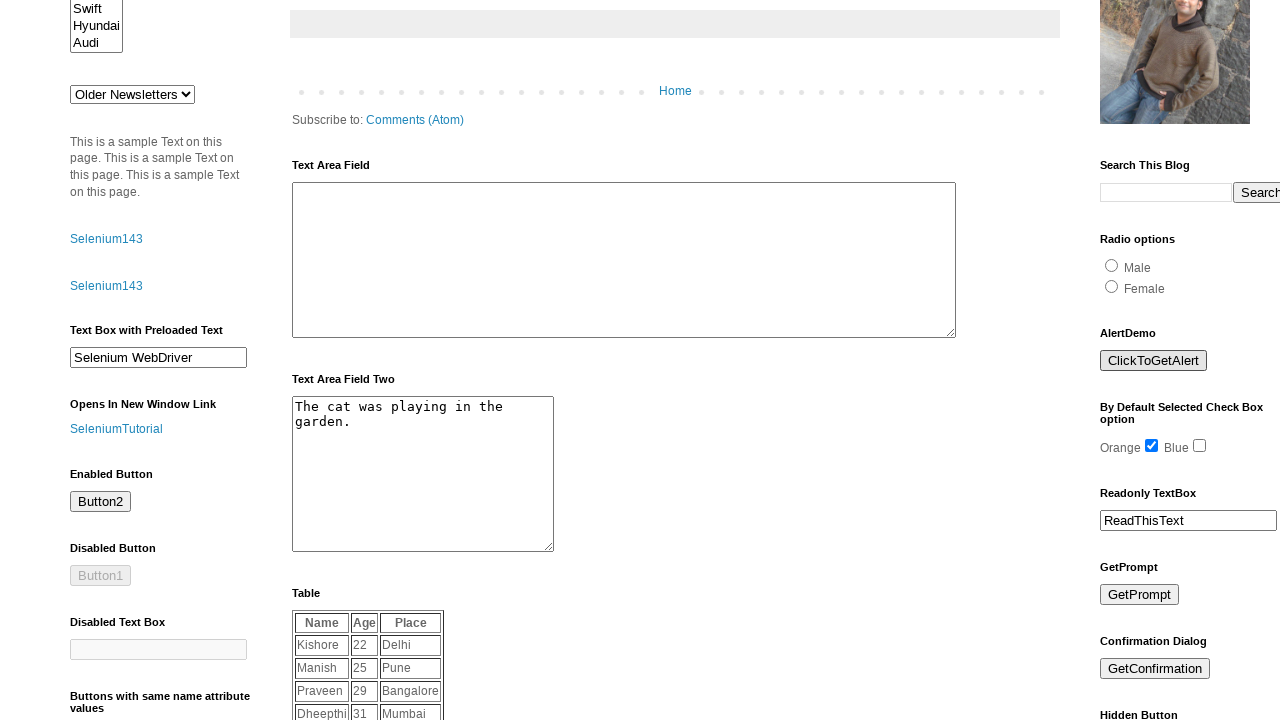

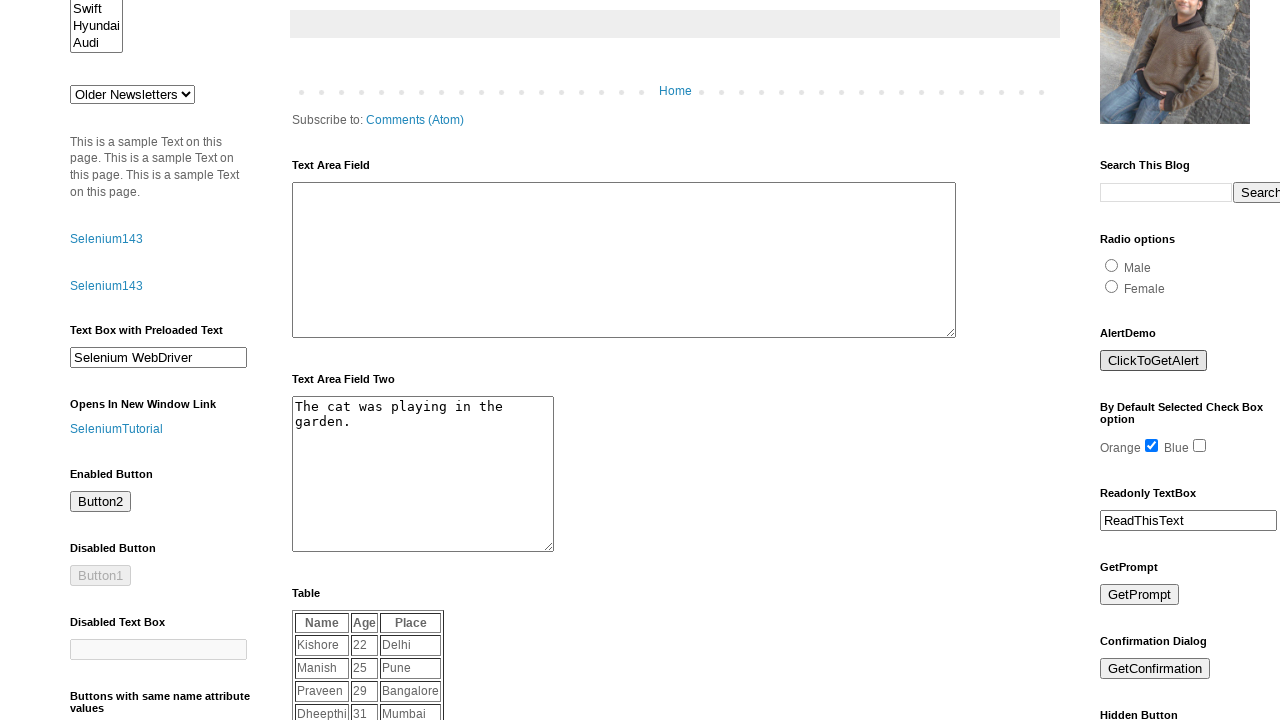